Tests clearing the completed state of all items by checking and then unchecking the toggle-all checkbox

Starting URL: https://demo.playwright.dev/todomvc

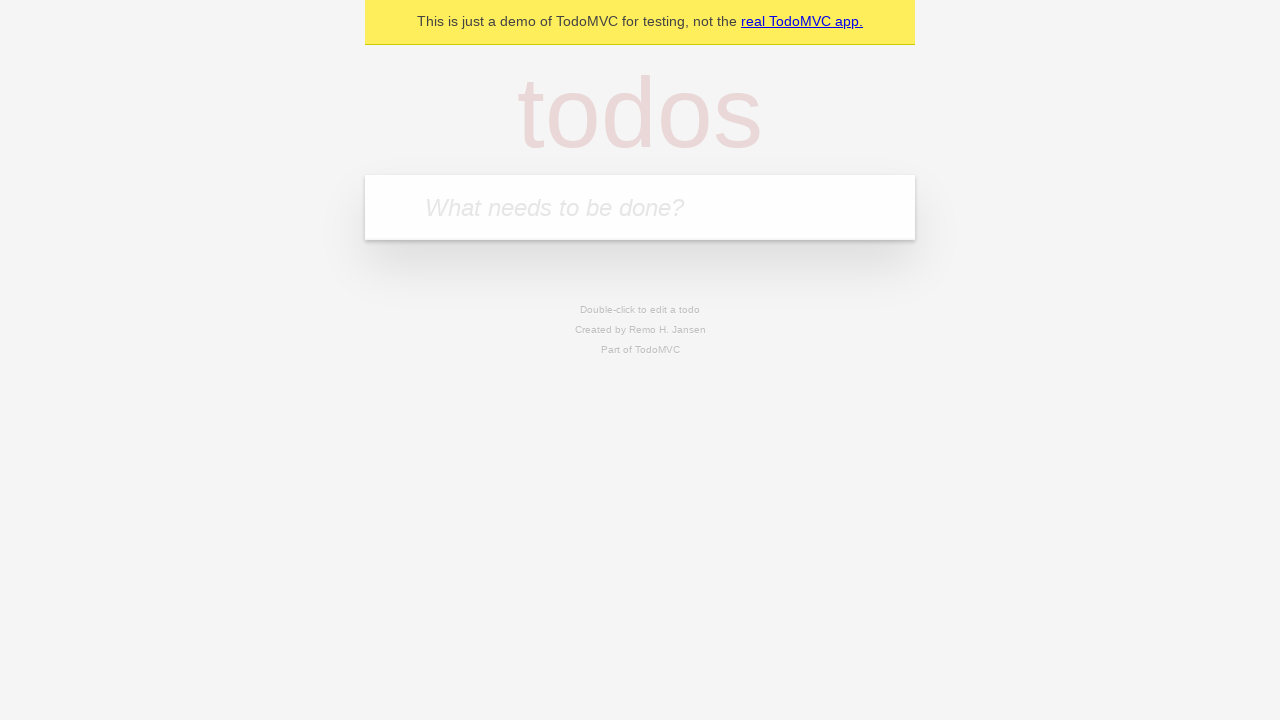

Filled new todo field with 'buy some cheese' on .new-todo
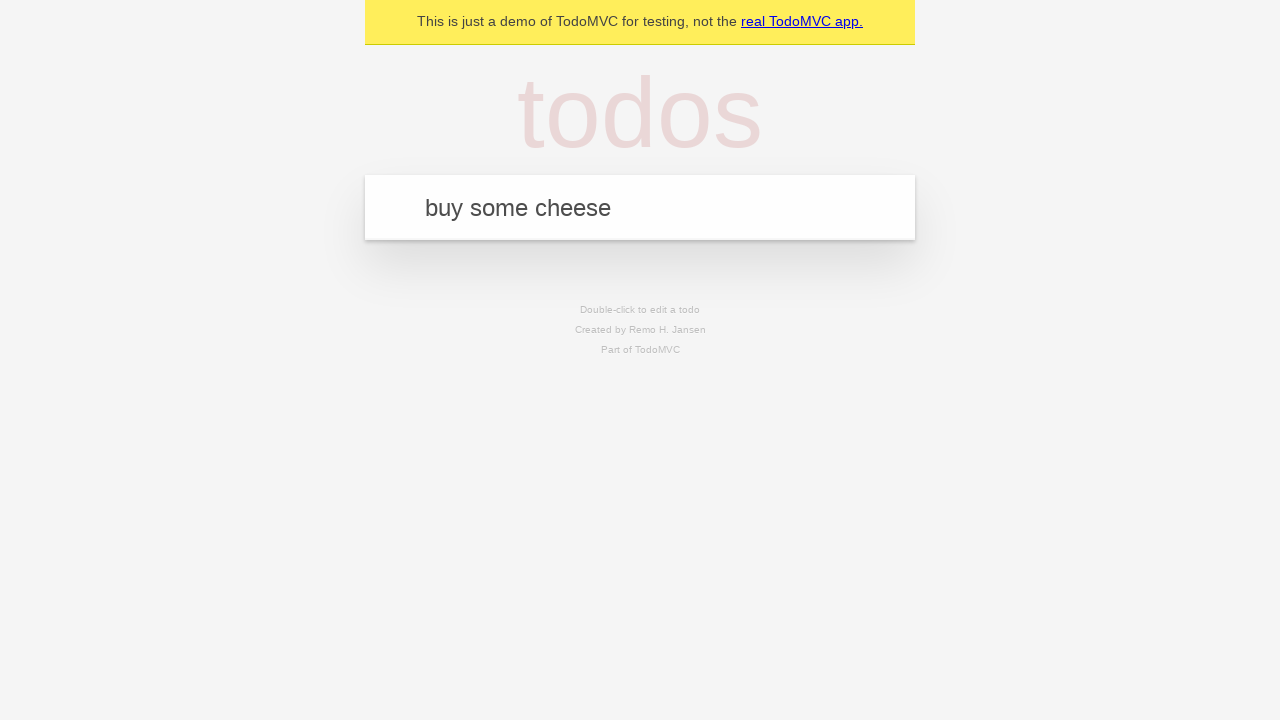

Pressed Enter to create first todo on .new-todo
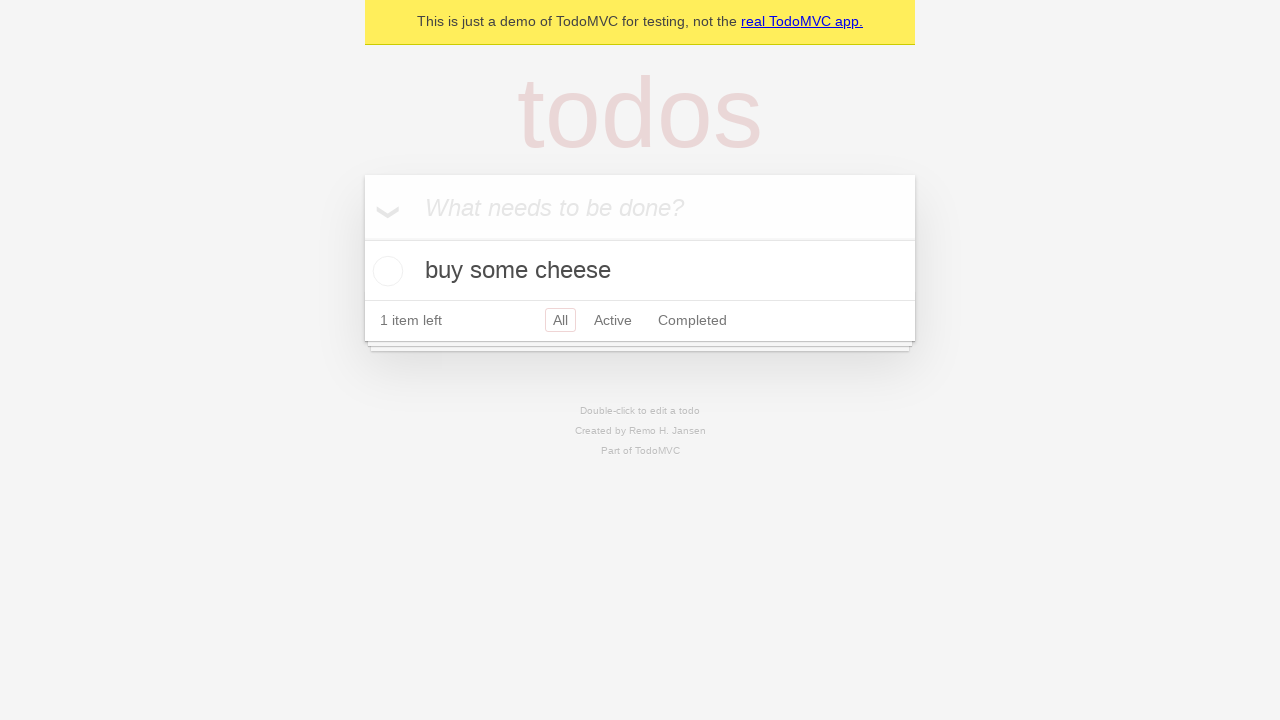

Filled new todo field with 'feed the cat' on .new-todo
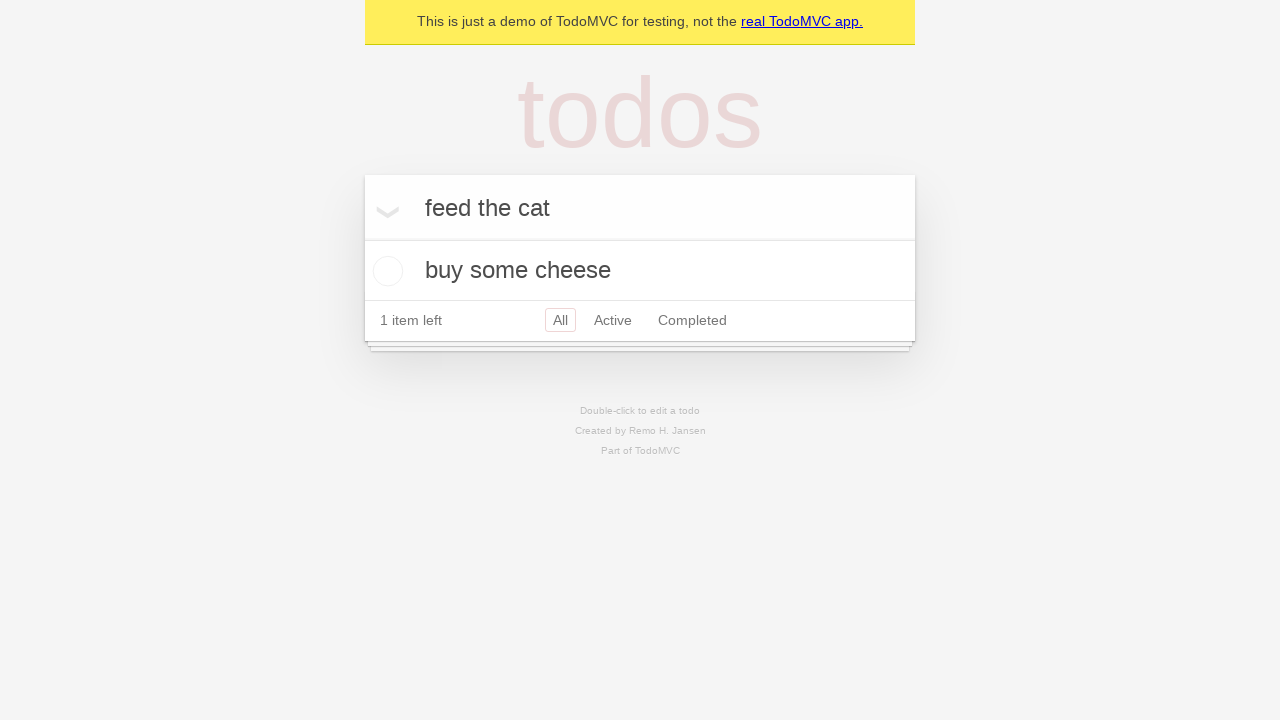

Pressed Enter to create second todo on .new-todo
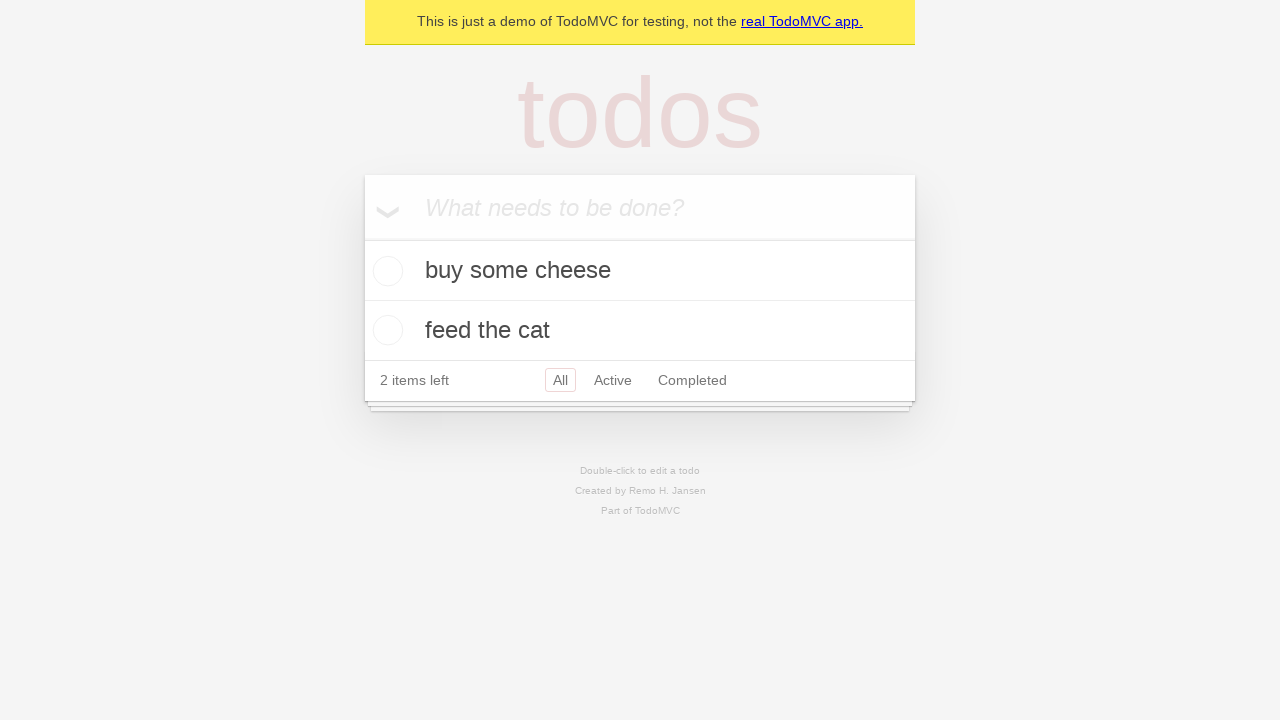

Filled new todo field with 'book a doctors appointment' on .new-todo
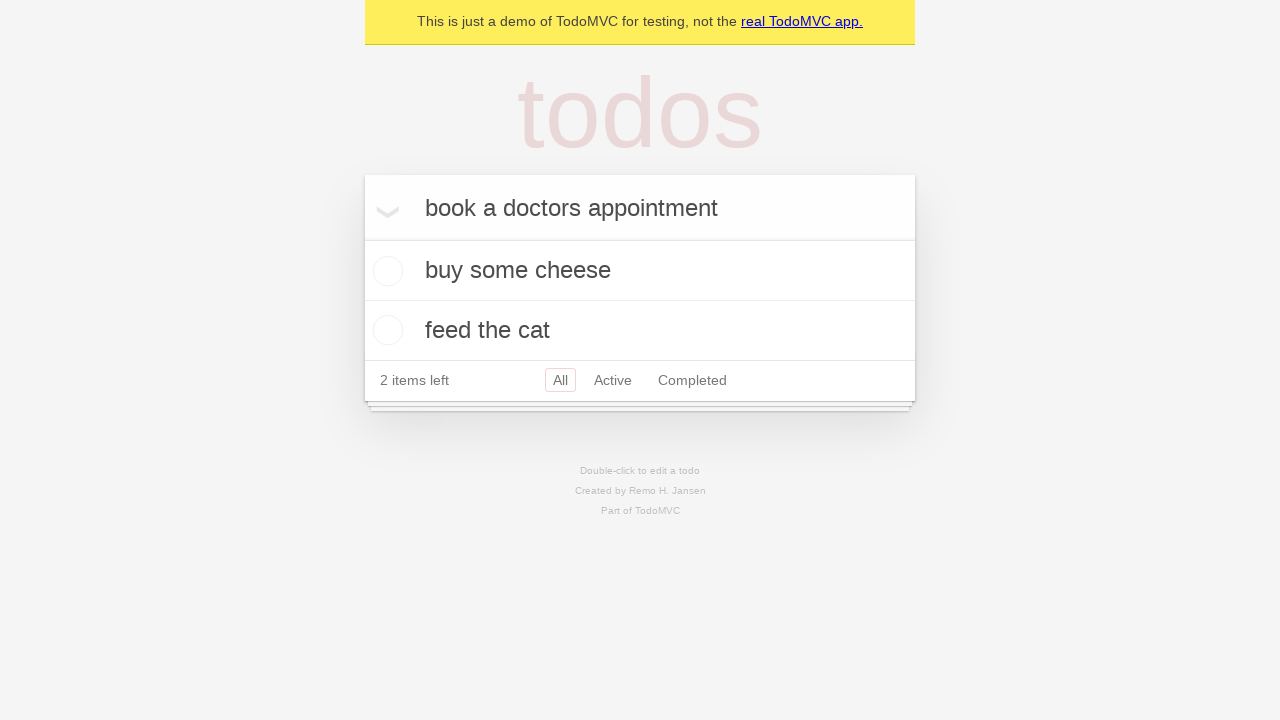

Pressed Enter to create third todo on .new-todo
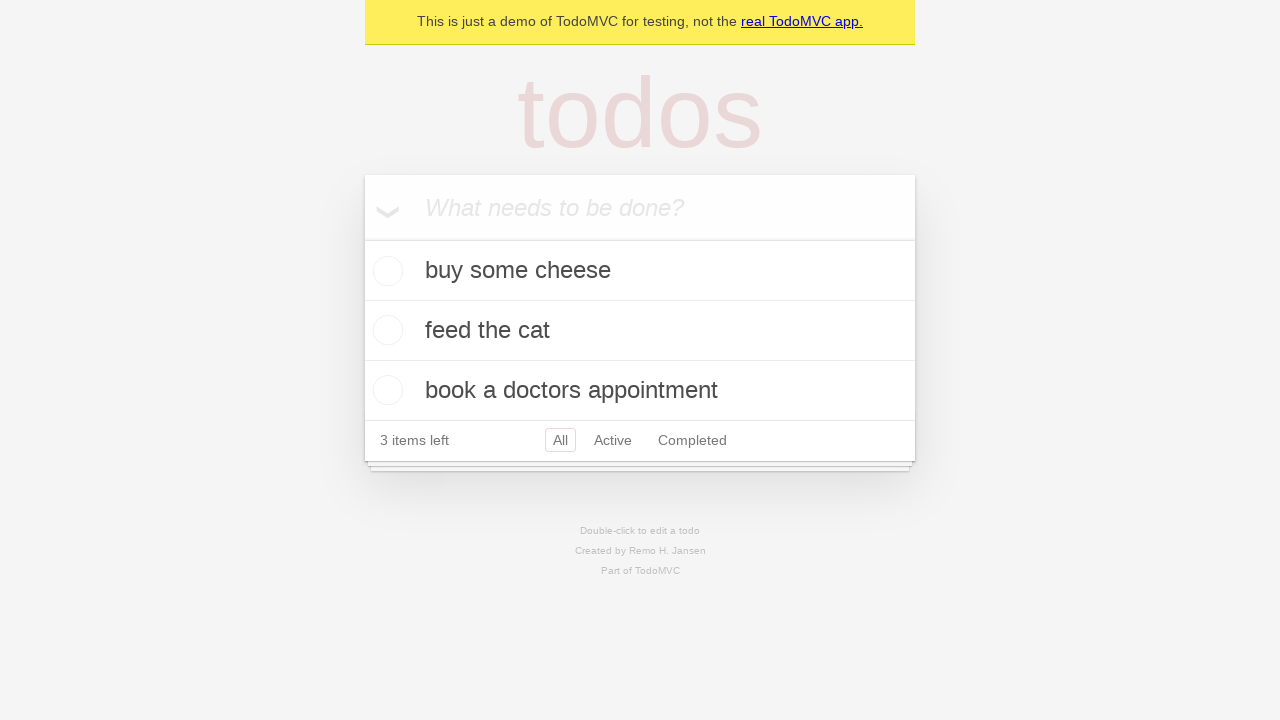

Checked toggle-all checkbox to mark all todos as complete at (362, 238) on .toggle-all
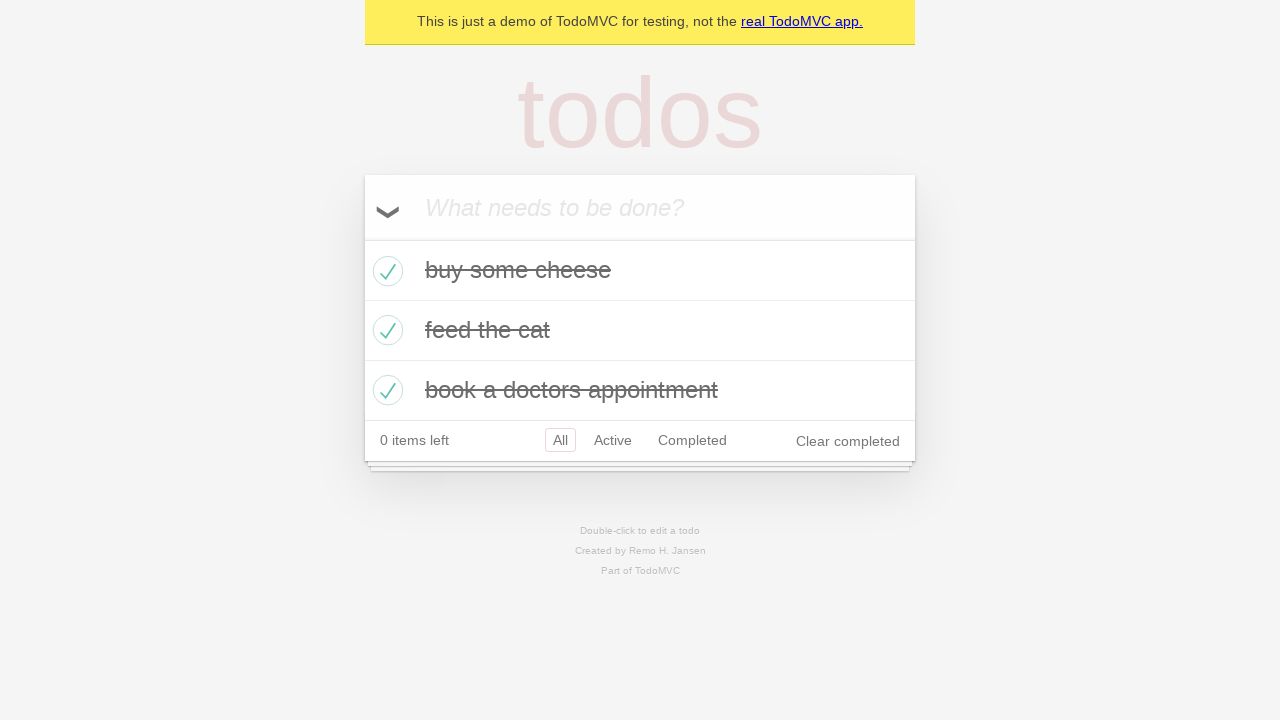

Unchecked toggle-all checkbox to clear completed state of all todos at (362, 238) on .toggle-all
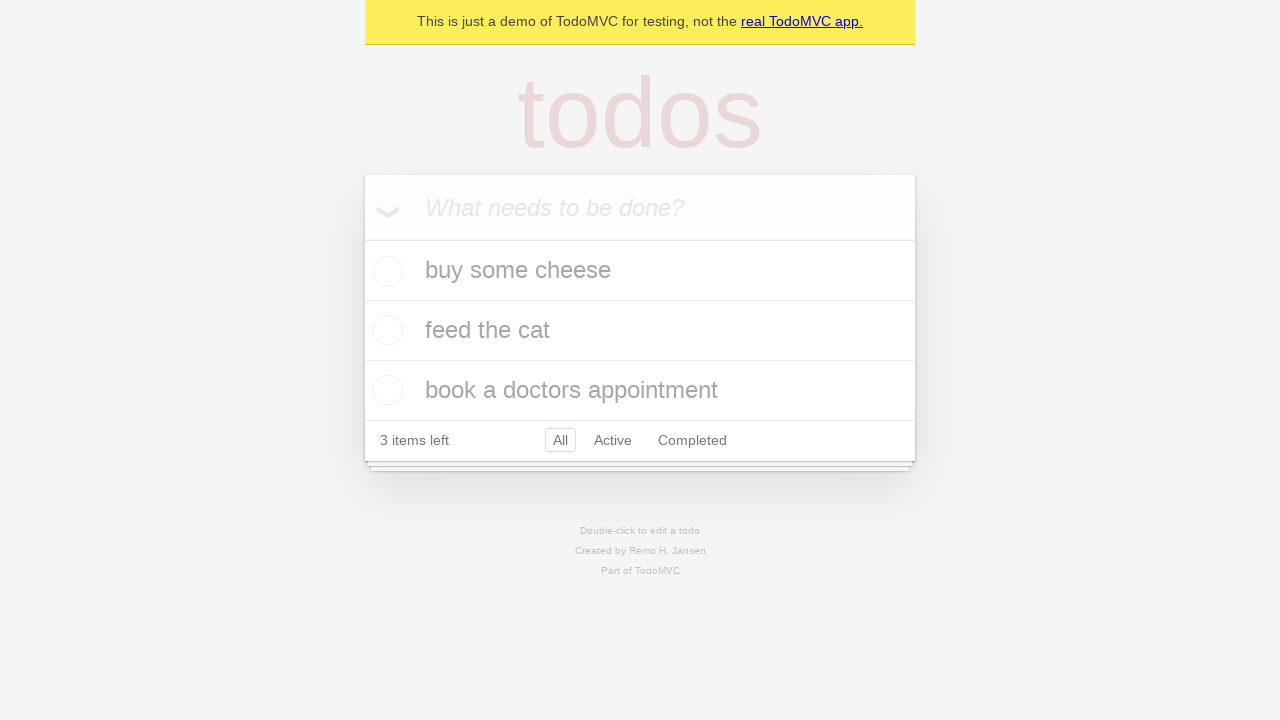

Verified that all todos have no completed class
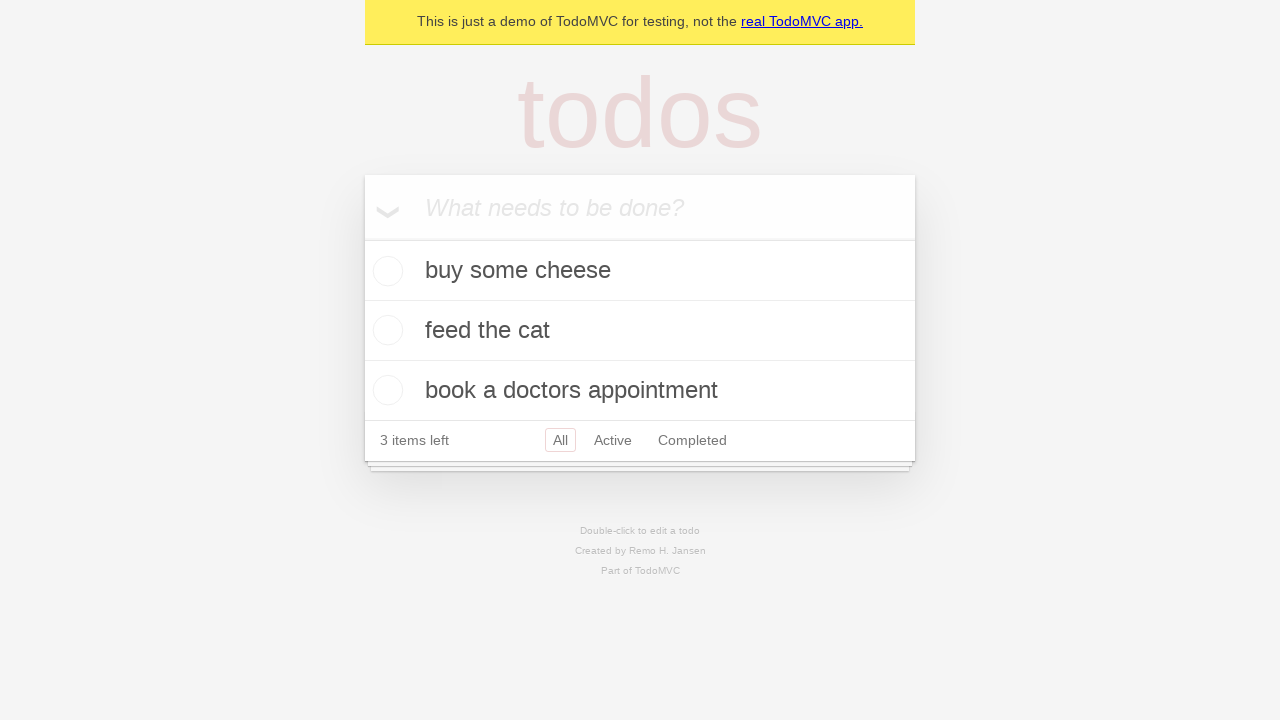

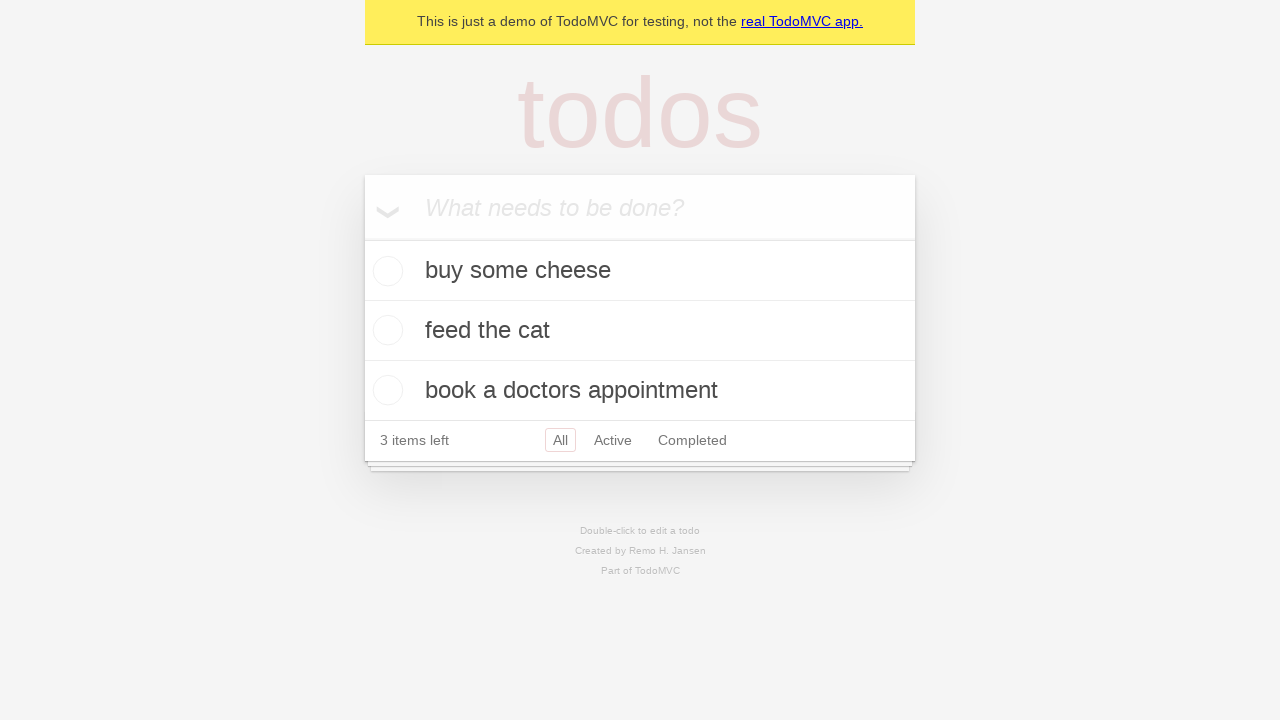